Tests sortable data tables by verifying table contents and sorting by column name

Starting URL: https://the-internet.herokuapp.com/tables

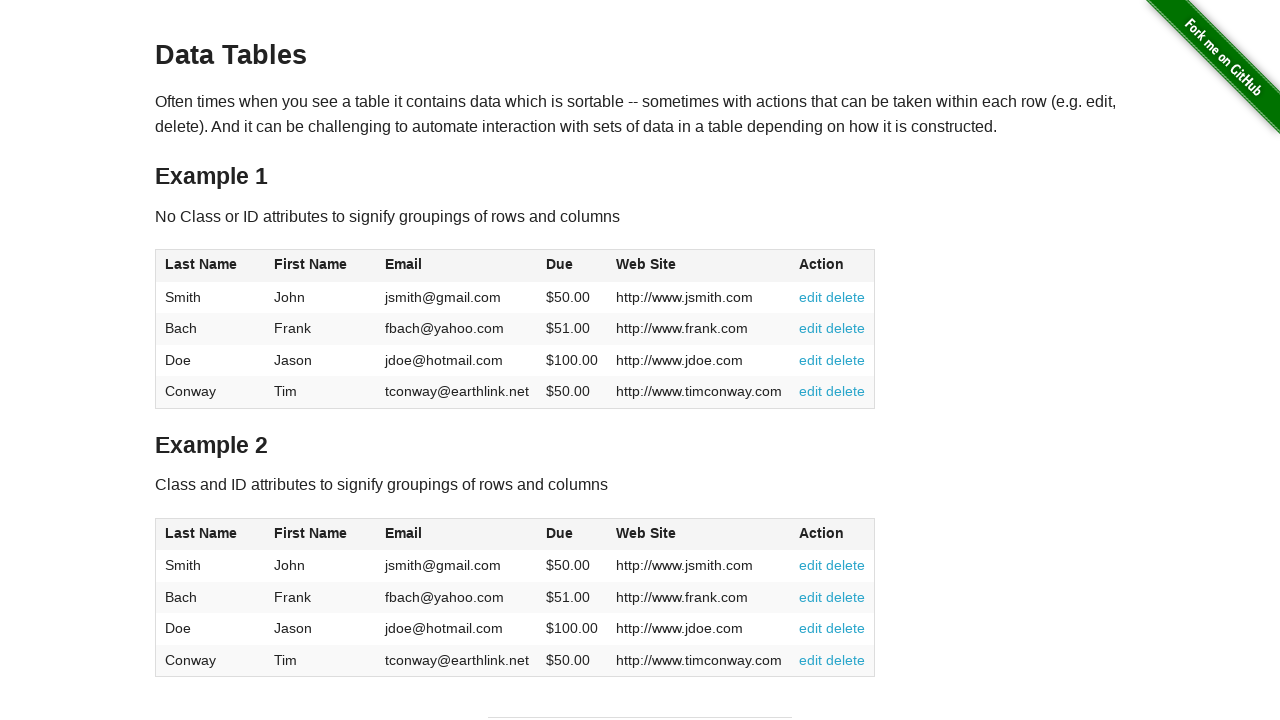

Located all website cells in Table 1
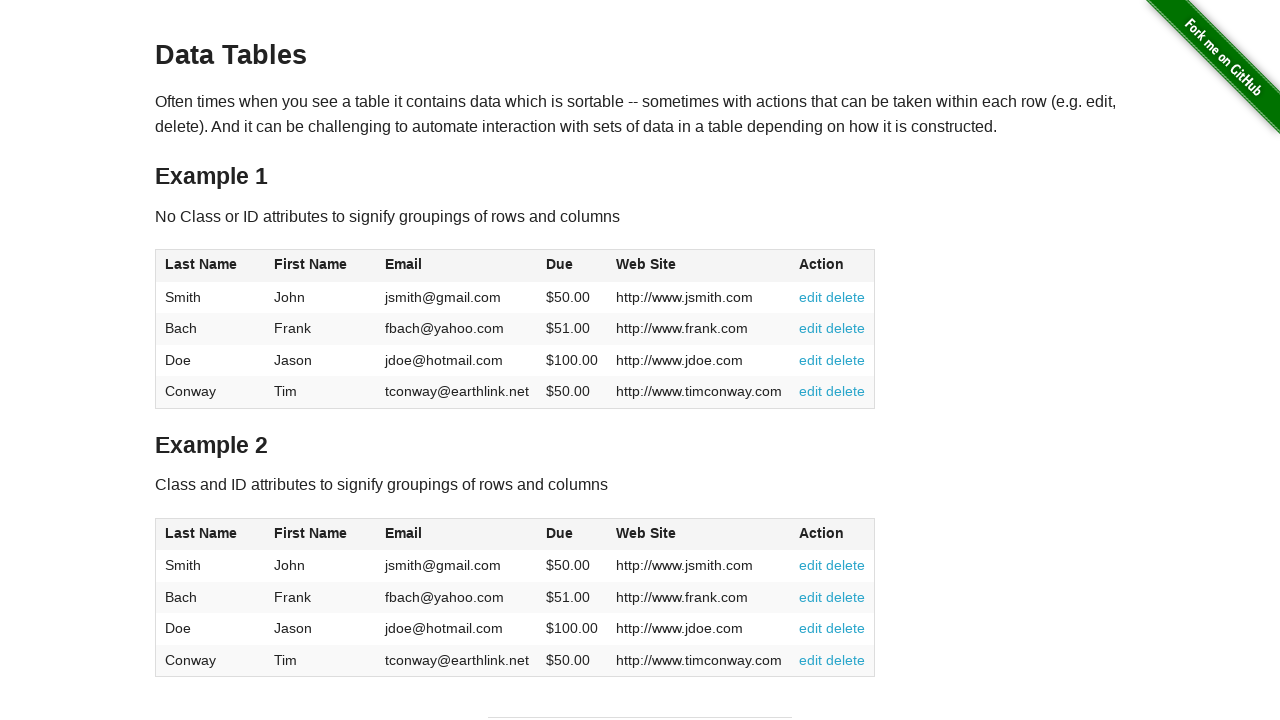

Extracted all website text values from Table 1
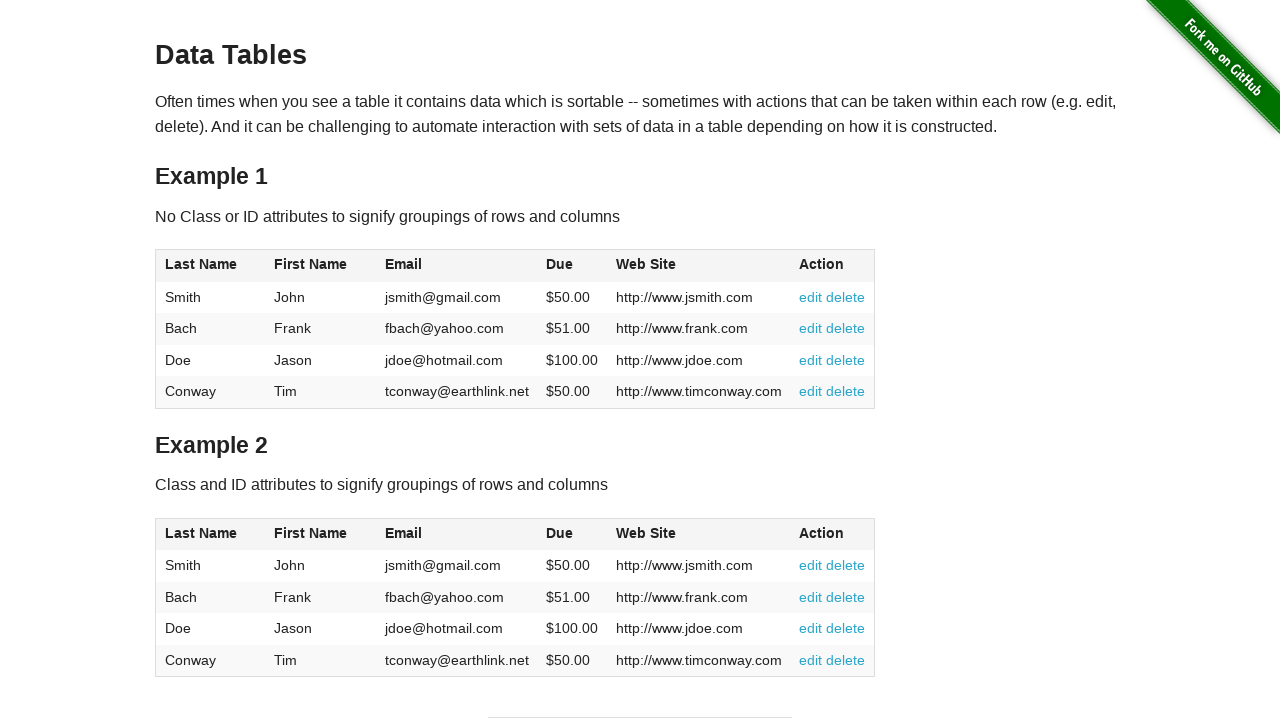

Verified that 'http://www.jdoe.com' is present in Table 1 websites
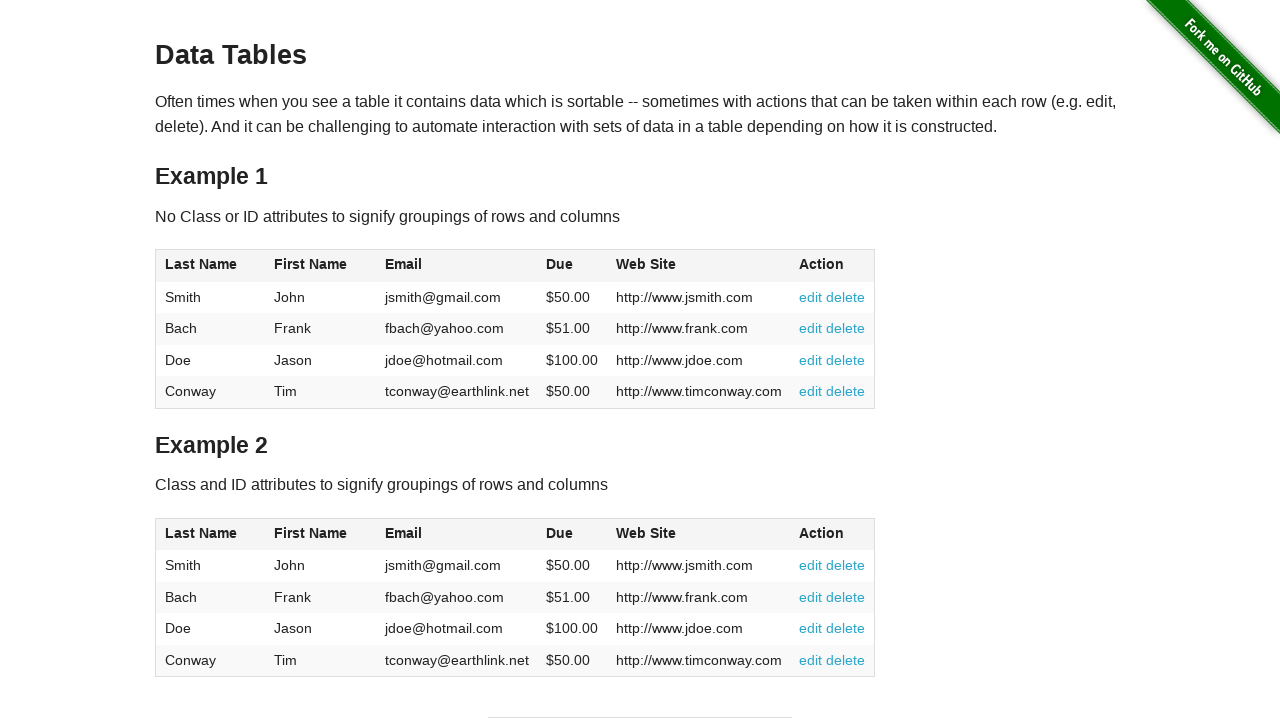

Clicked 'Last Name' column header to sort Table 2 at (210, 534) on #table2 thead th:has-text('Last Name')
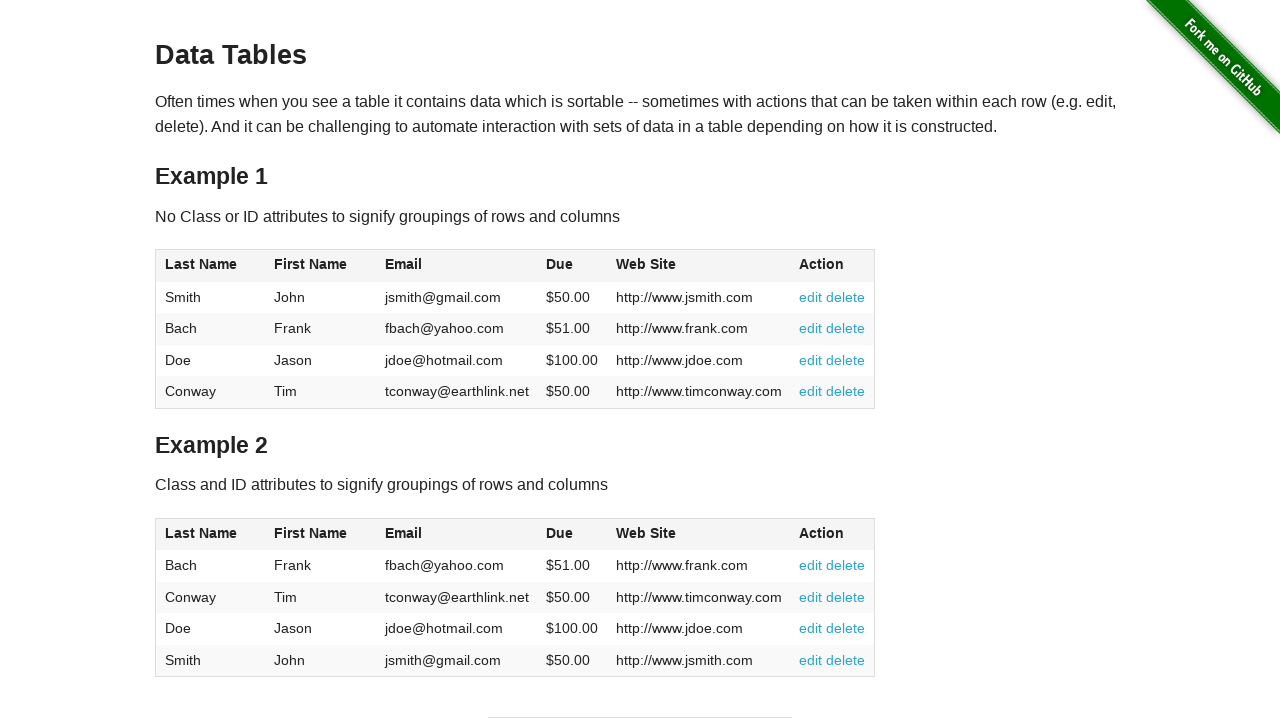

Waited 300ms for Table 2 sort to complete
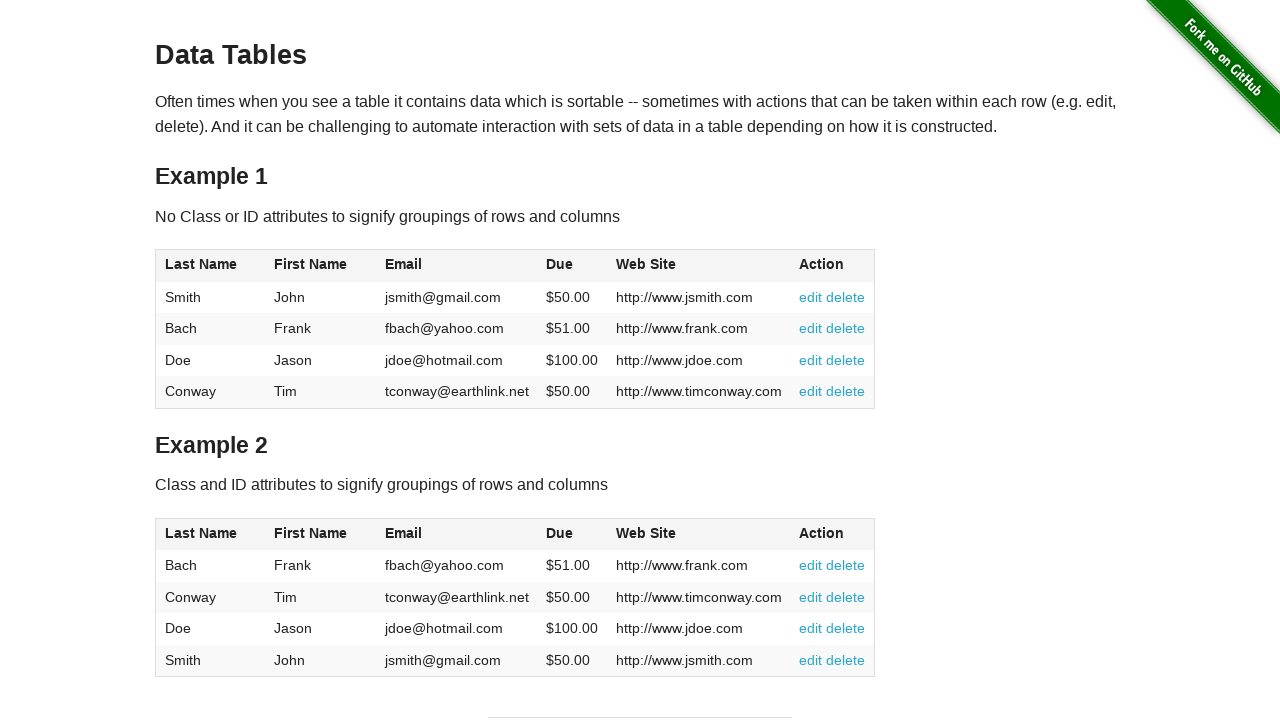

Located the first row's last name cell in sorted Table 2
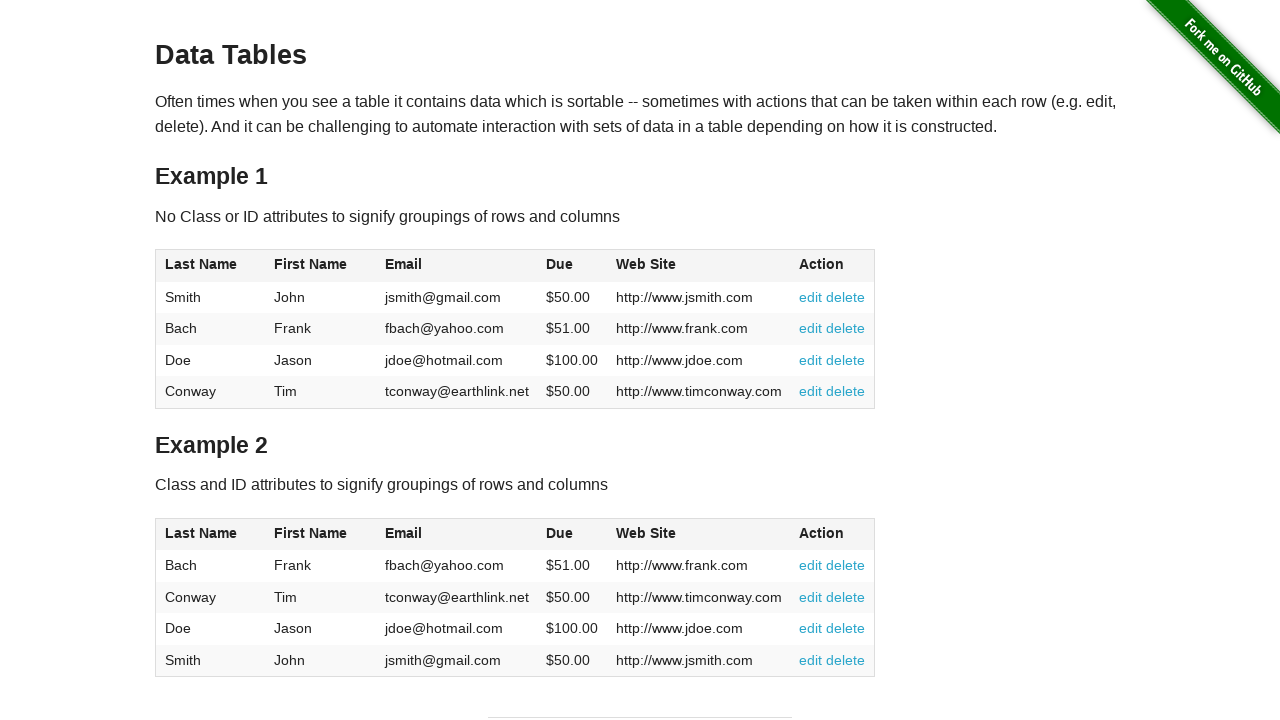

Verified that first row in sorted Table 2 has 'Bach' as last name
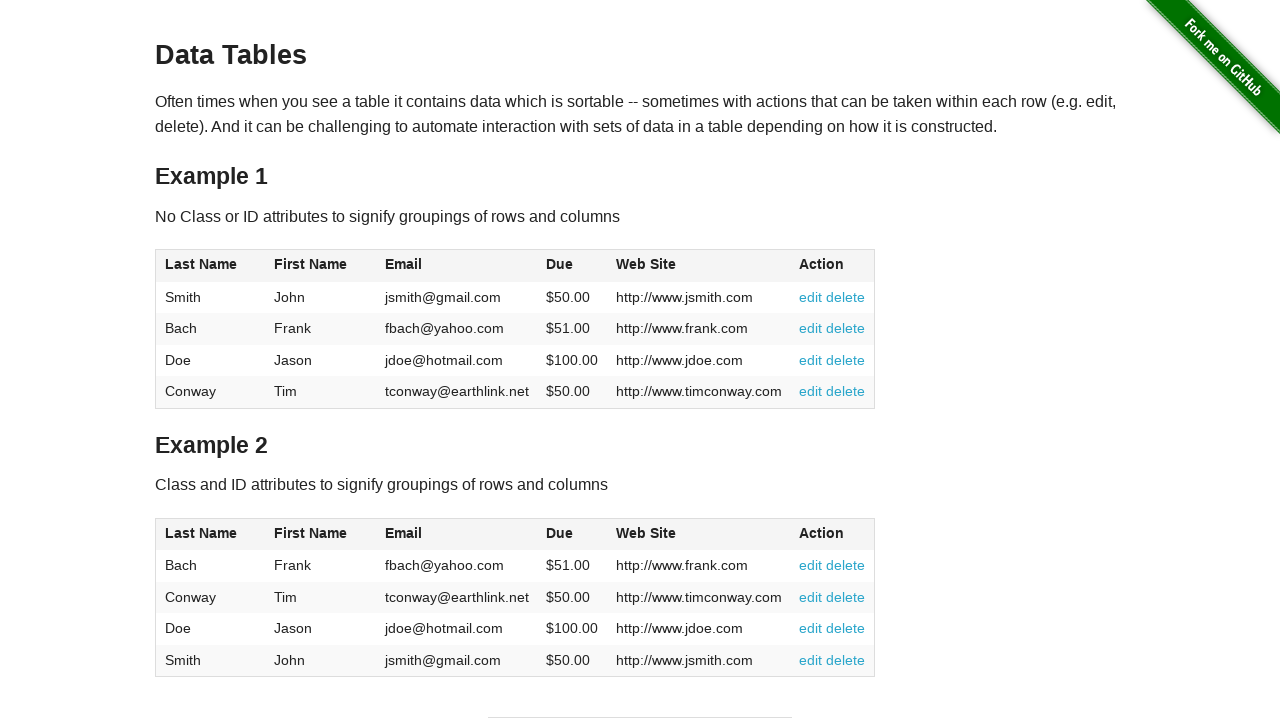

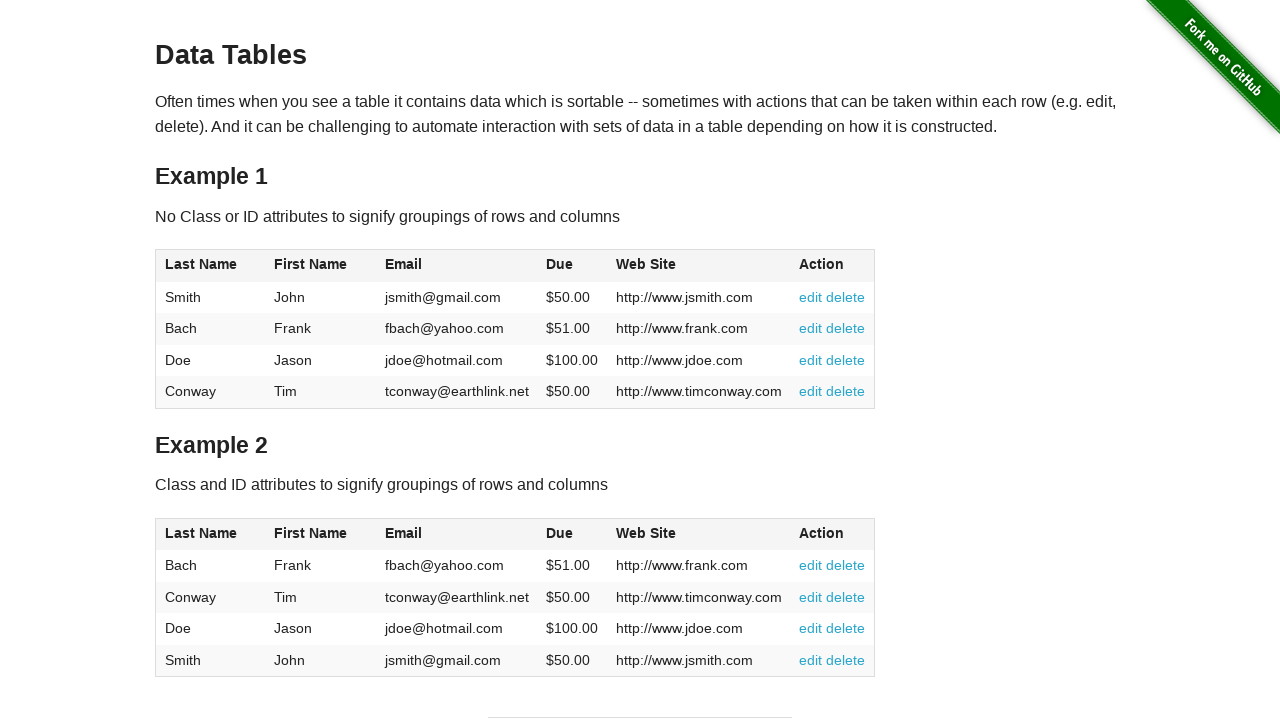